Tests drag and drop functionality by dragging an element from source to target location on a jQuery UI demo page

Starting URL: https://jqueryui.com/resources/demos/droppable/default.html

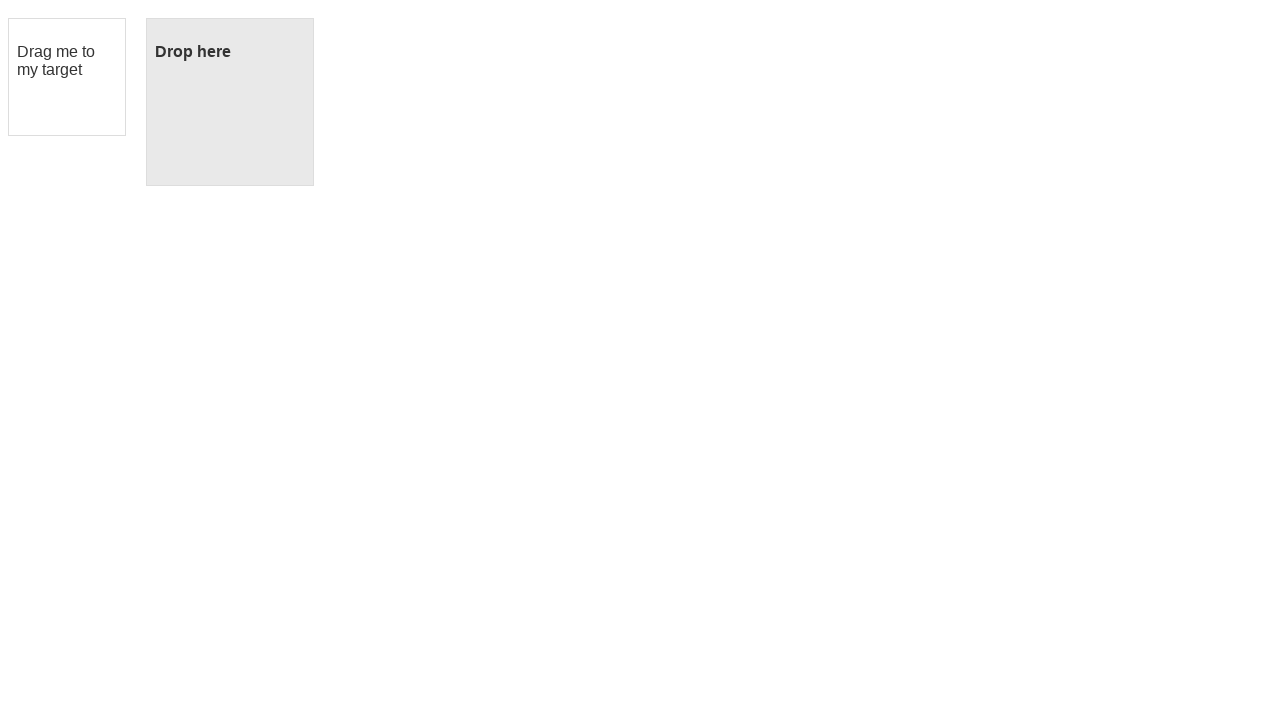

Located draggable element with ID 'draggable'
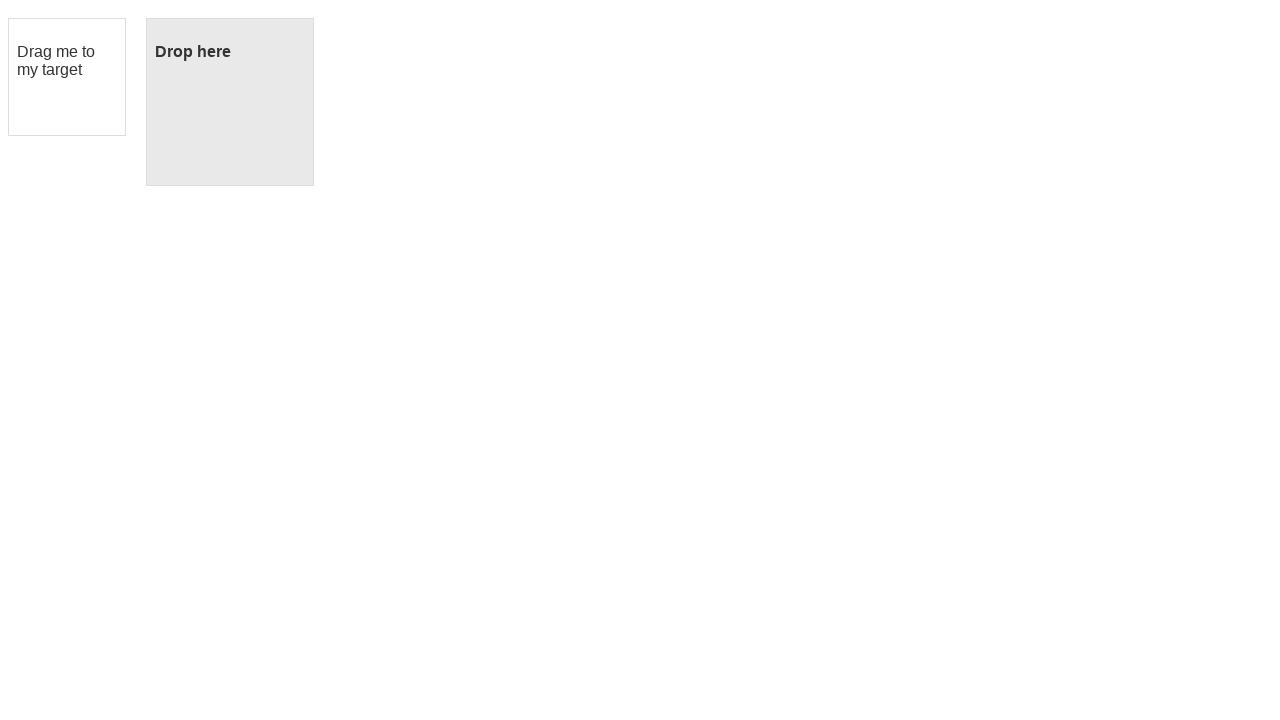

Located droppable element with ID 'droppable'
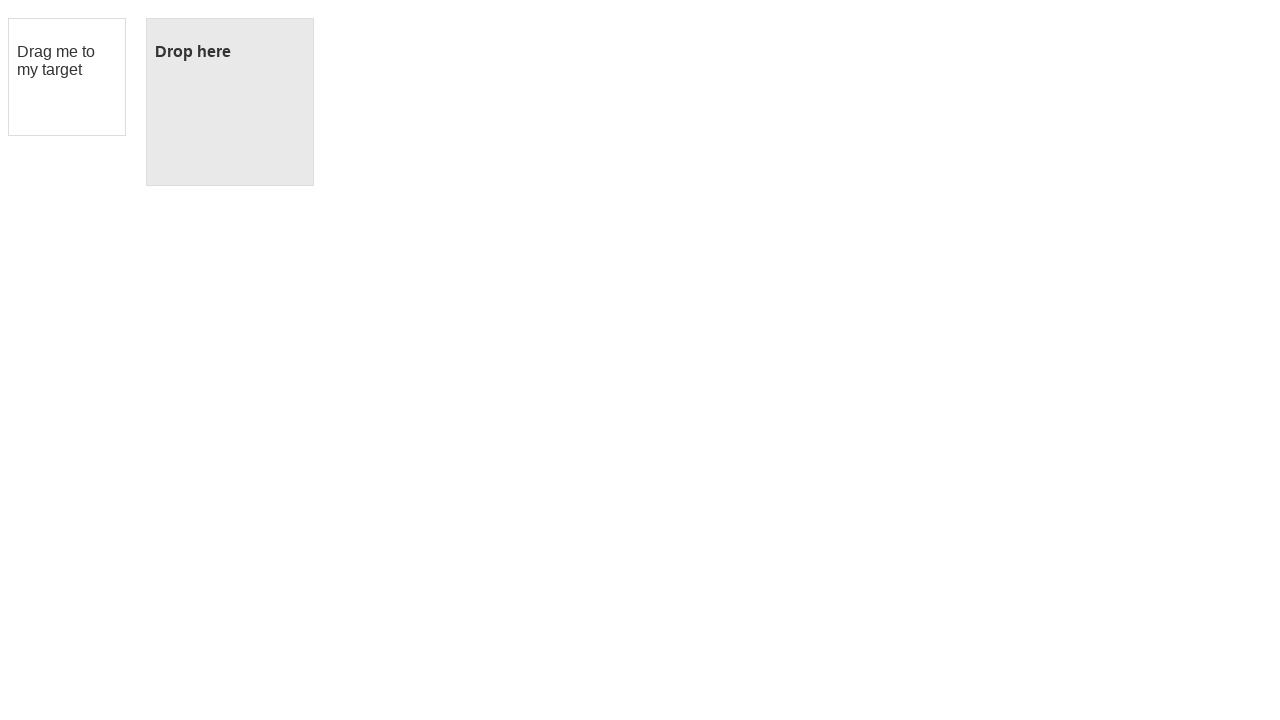

Dragged element from source to target location at (230, 102)
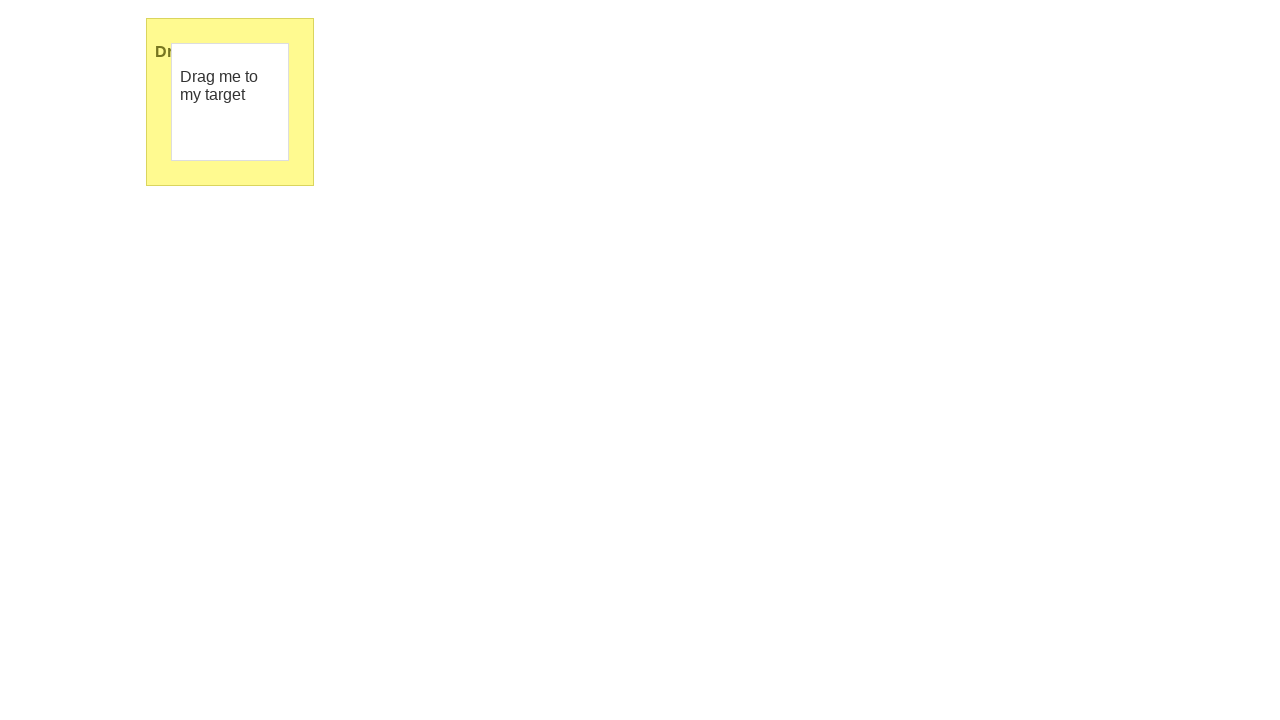

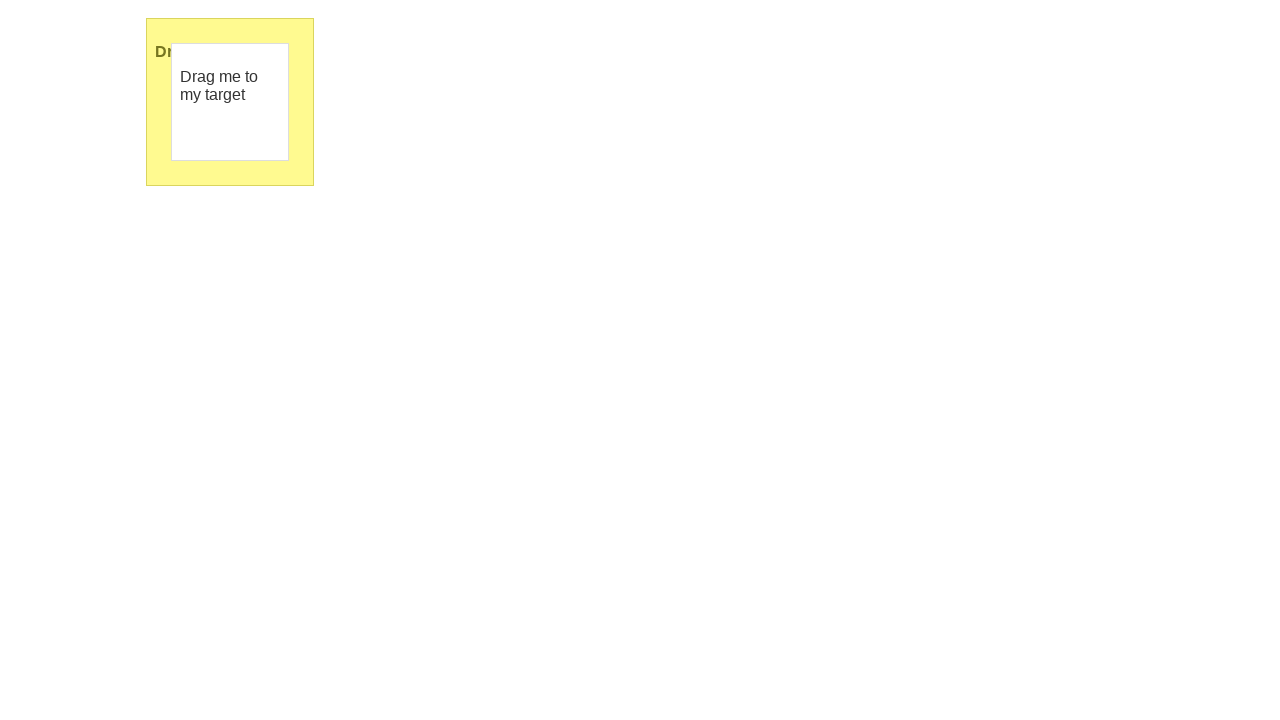